Tests that the clear completed button displays the correct text

Starting URL: https://demo.playwright.dev/todomvc

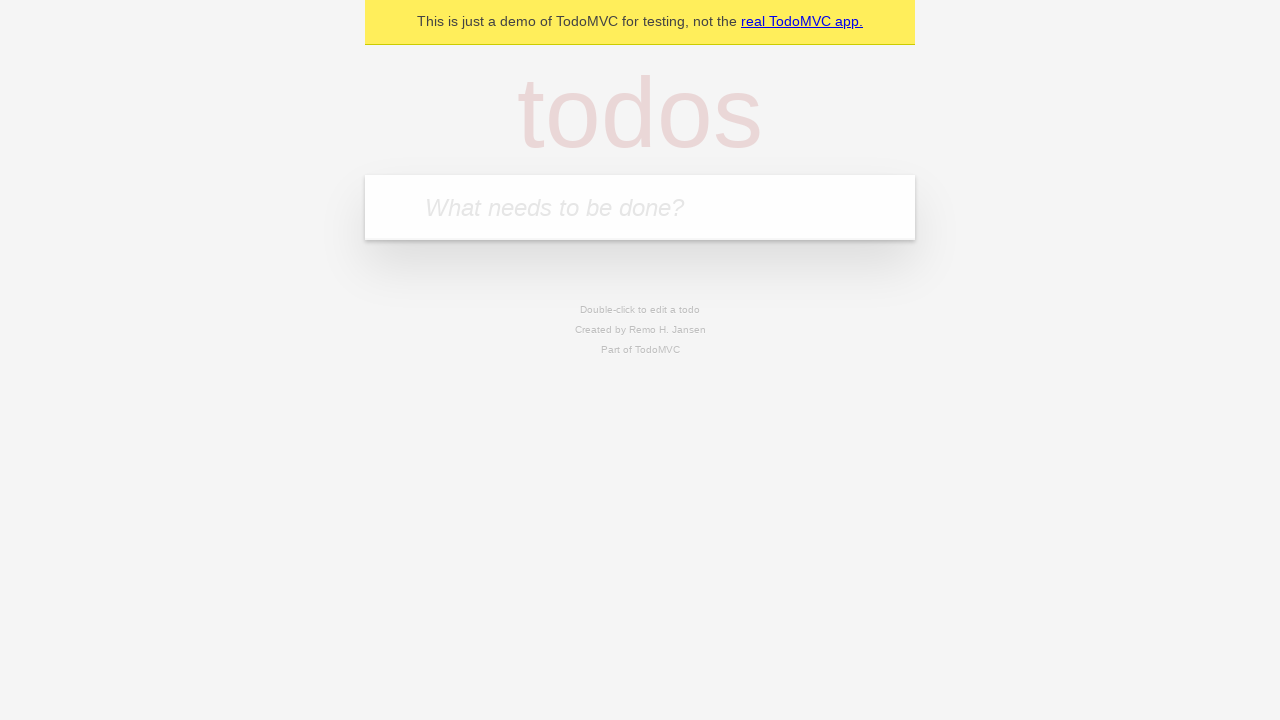

Filled new todo input with 'buy some cheese' on .new-todo
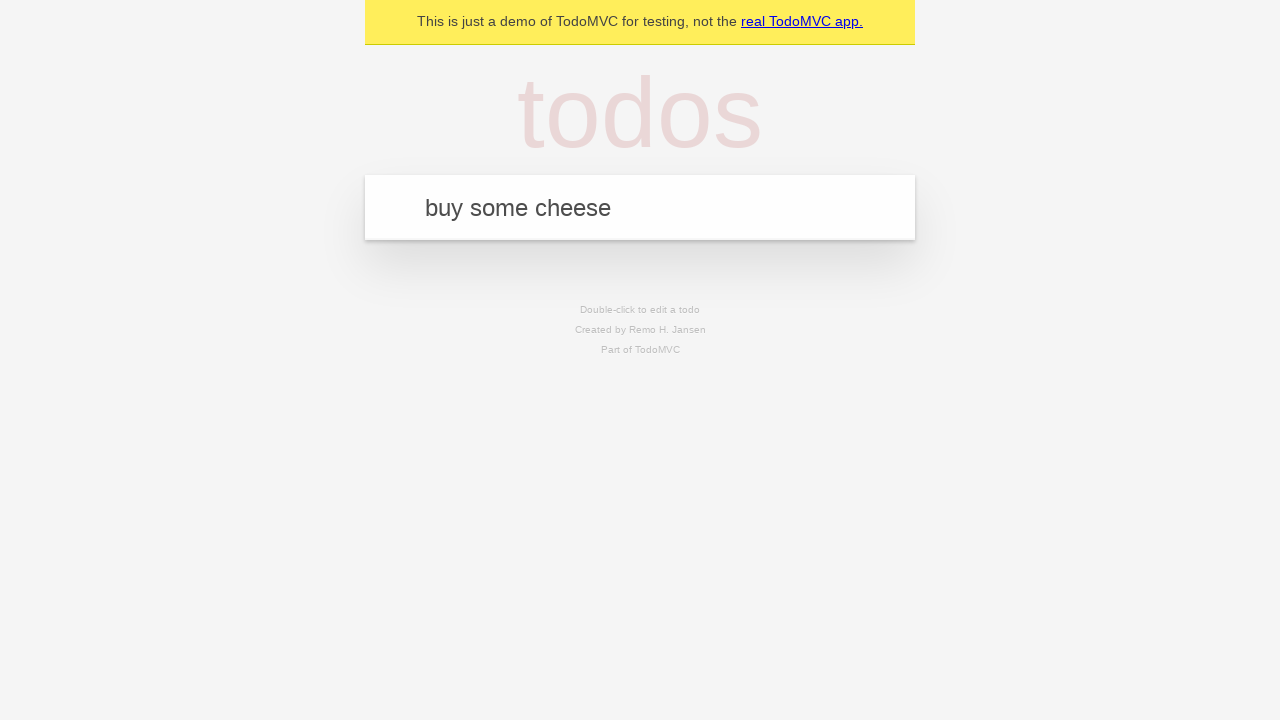

Pressed Enter to create first todo on .new-todo
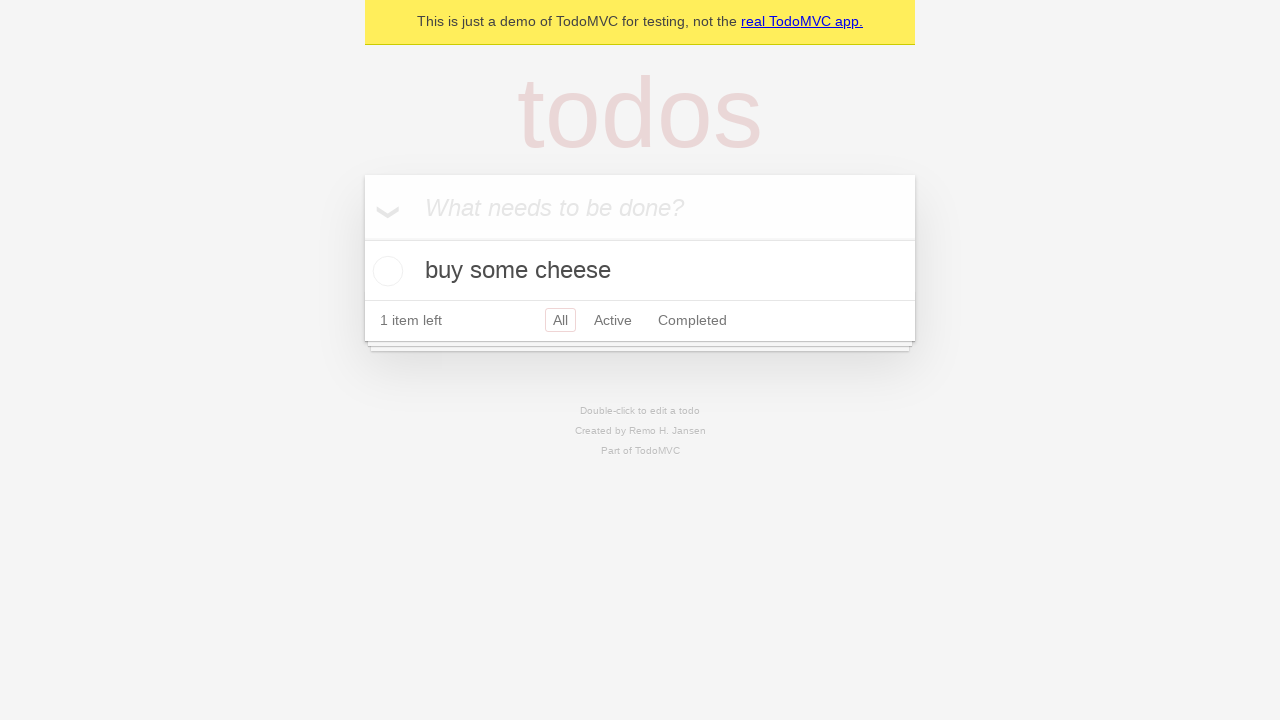

Filled new todo input with 'feed the cat' on .new-todo
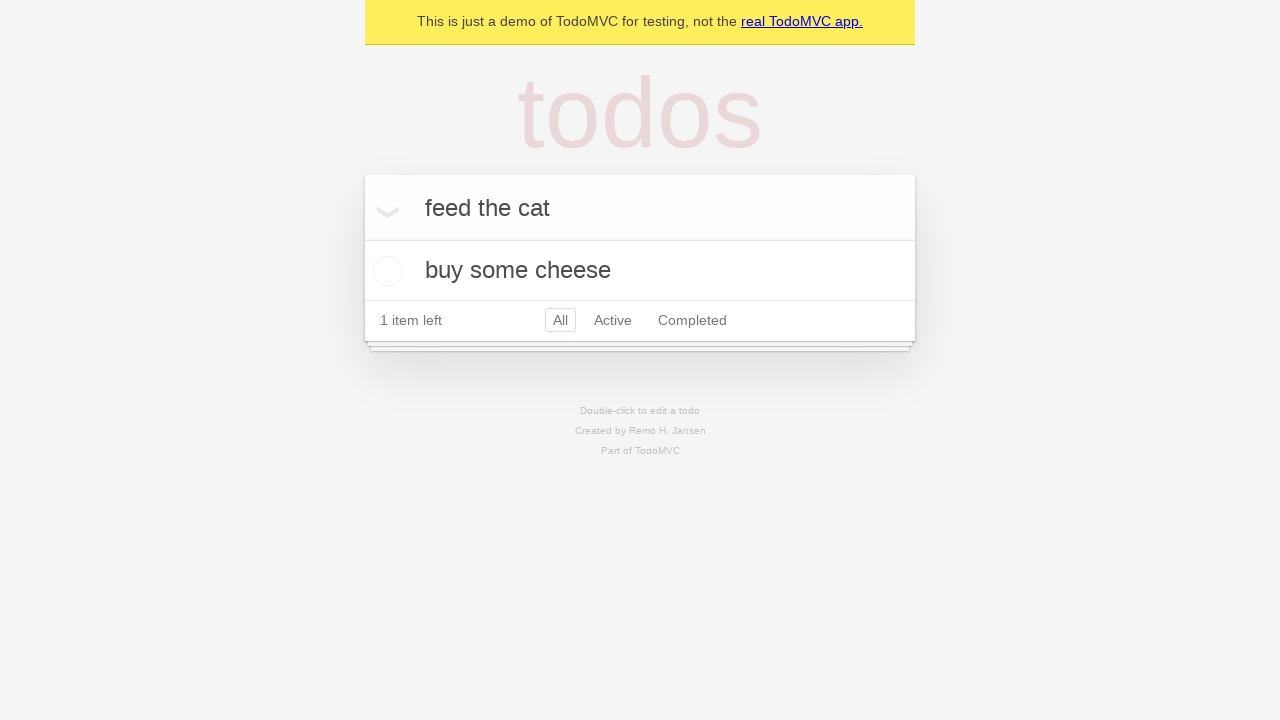

Pressed Enter to create second todo on .new-todo
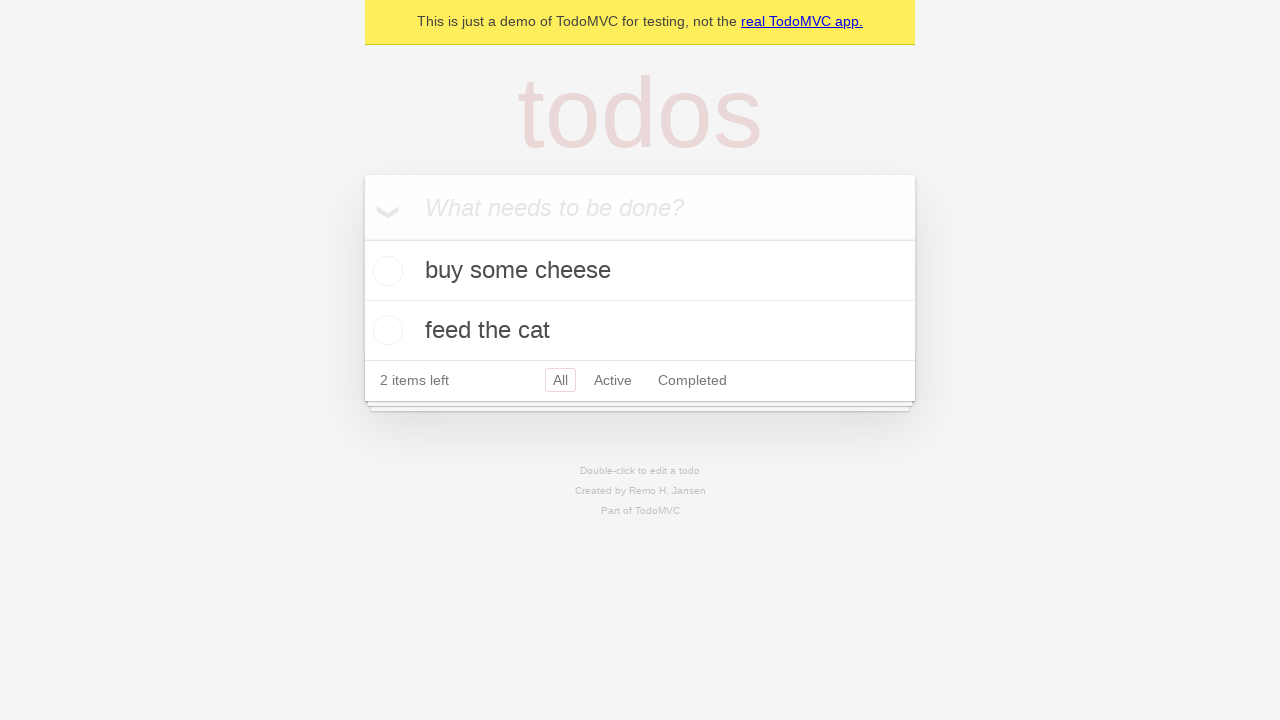

Filled new todo input with 'book a doctors appointment' on .new-todo
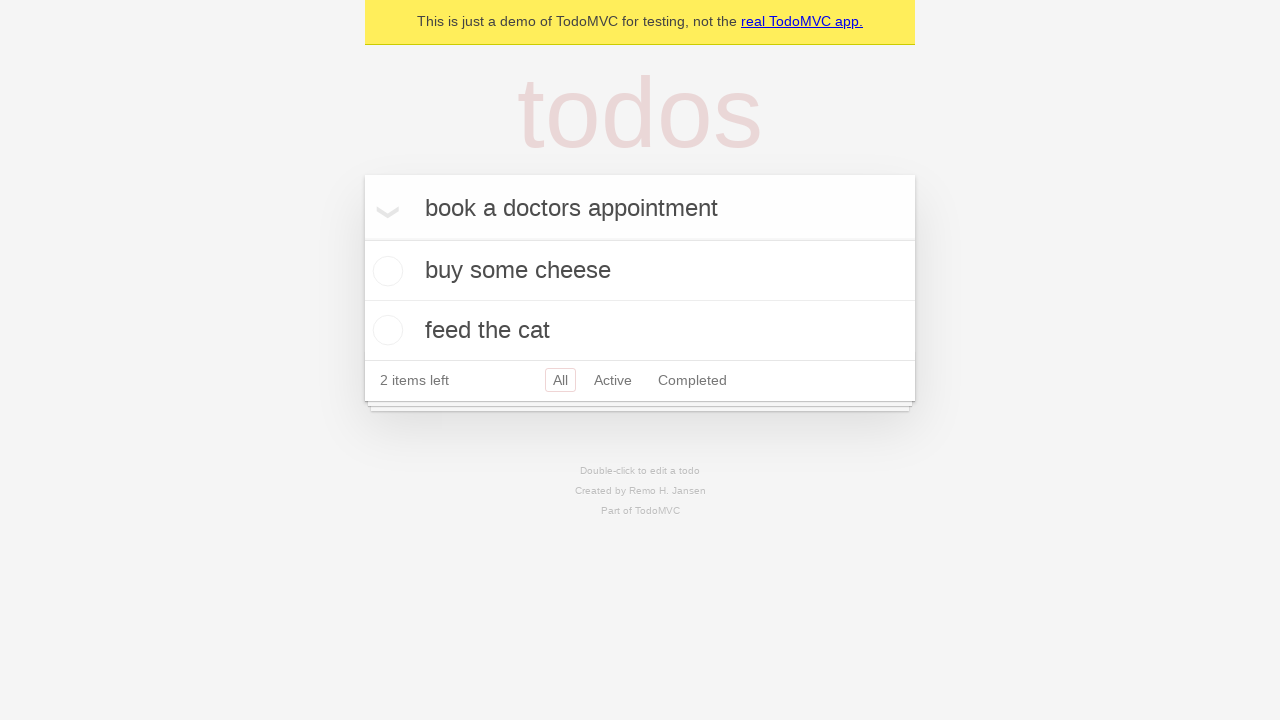

Pressed Enter to create third todo on .new-todo
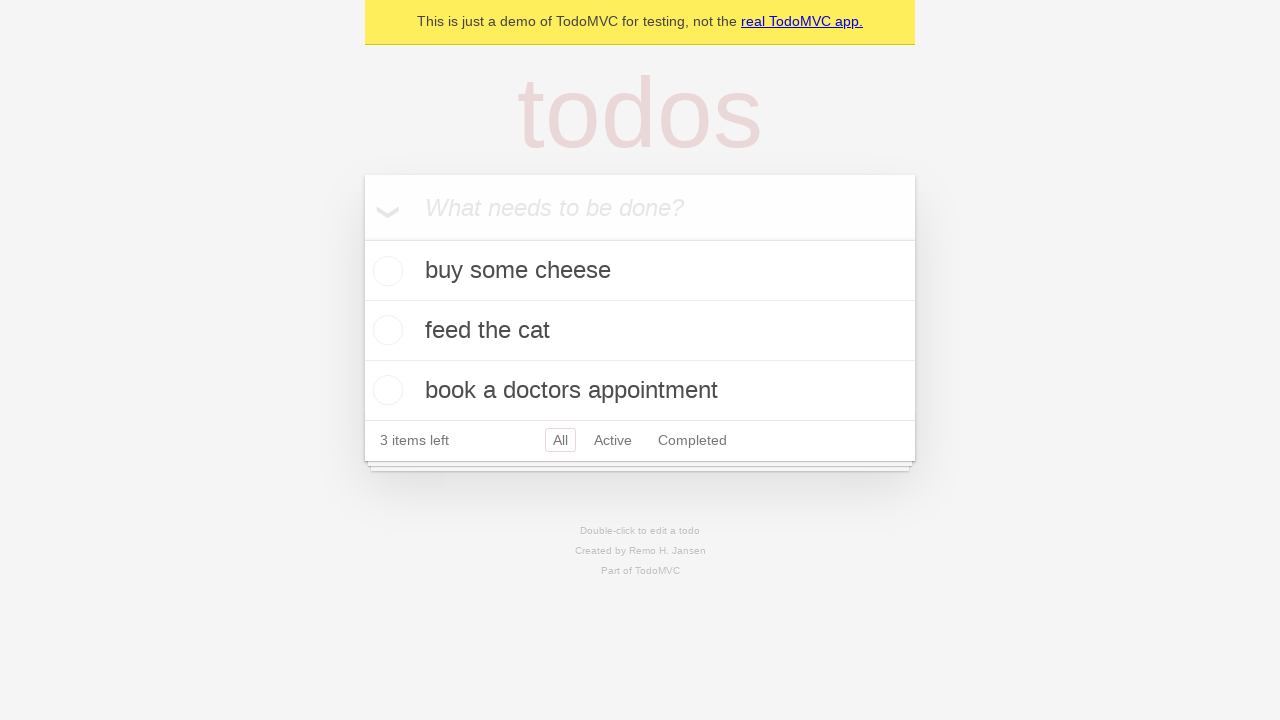

Waited for all three todos to appear in the list
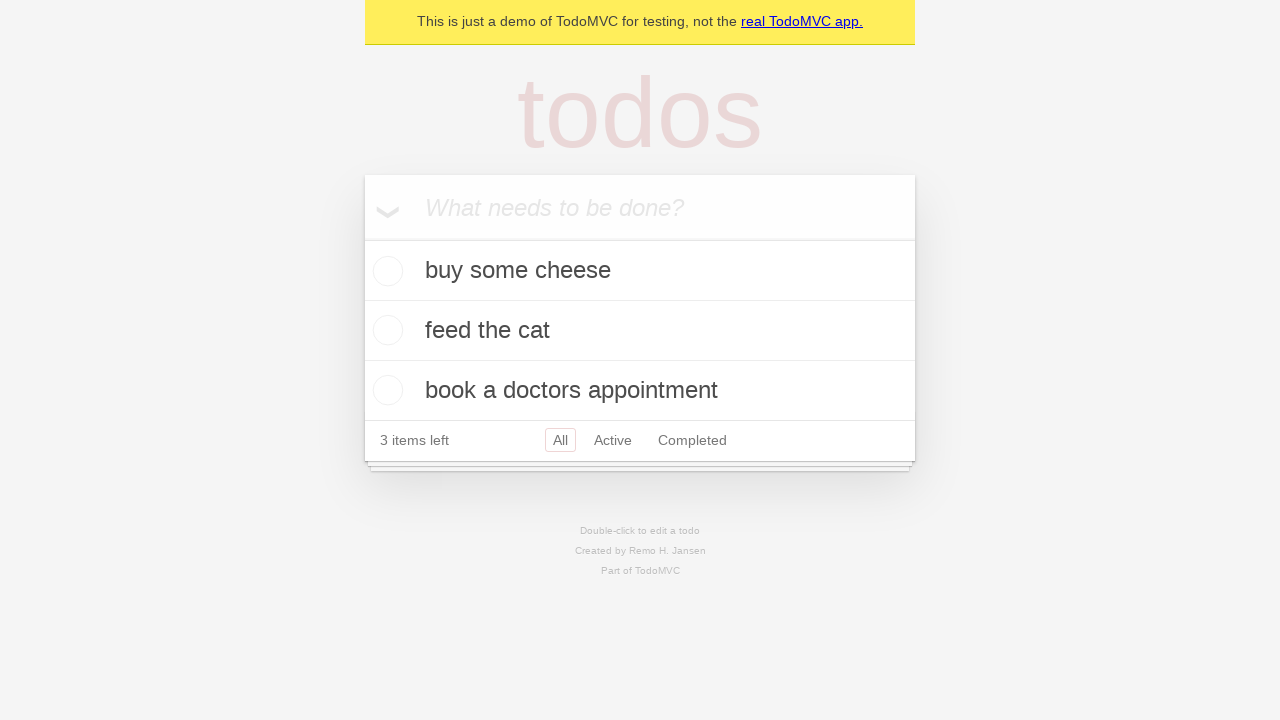

Checked the first todo item at (385, 271) on .todo-list li .toggle >> nth=0
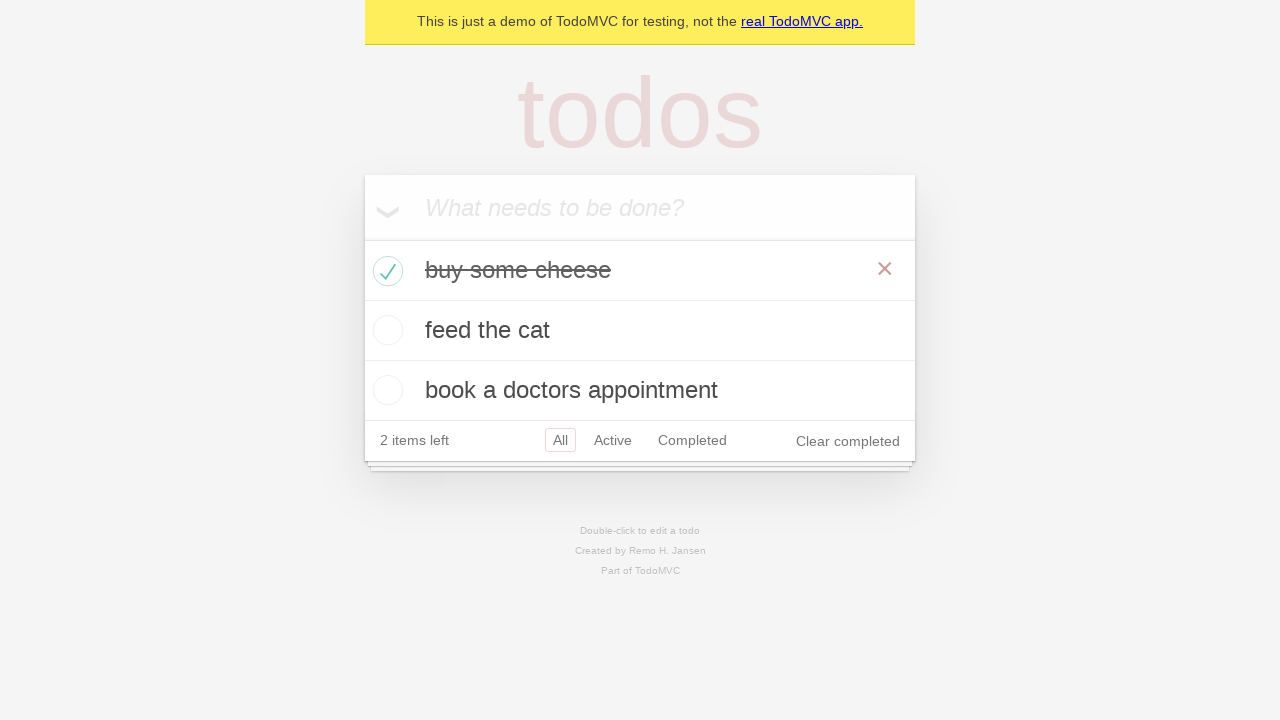

Waited for clear completed button to appear
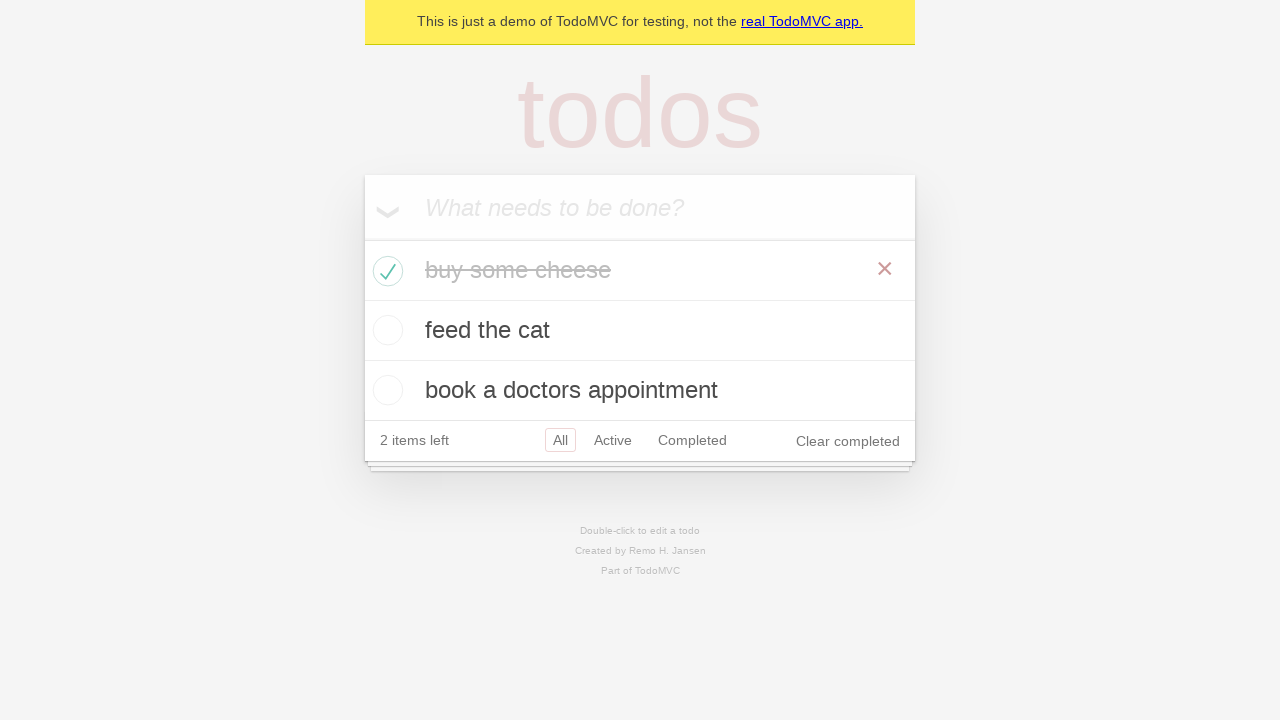

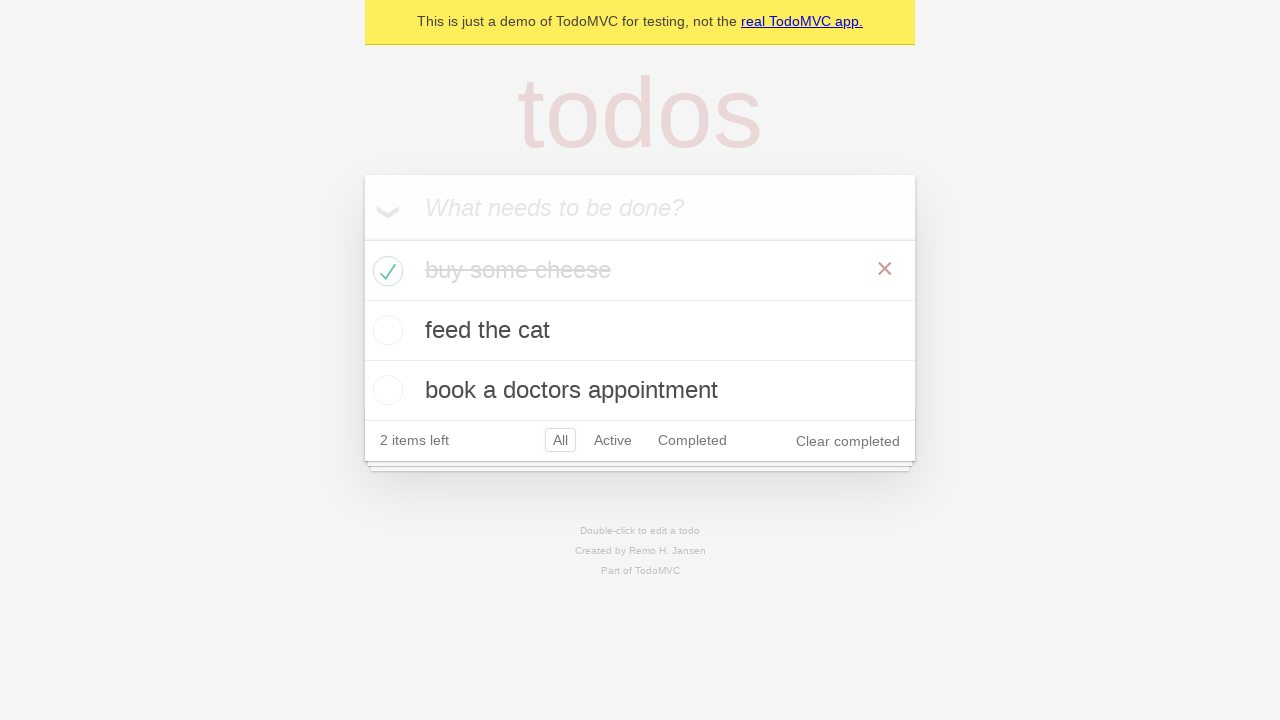